Navigates to the Selenium downloads page and maximizes the browser window to verify the page loads correctly.

Starting URL: https://www.selenium.dev/downloads/

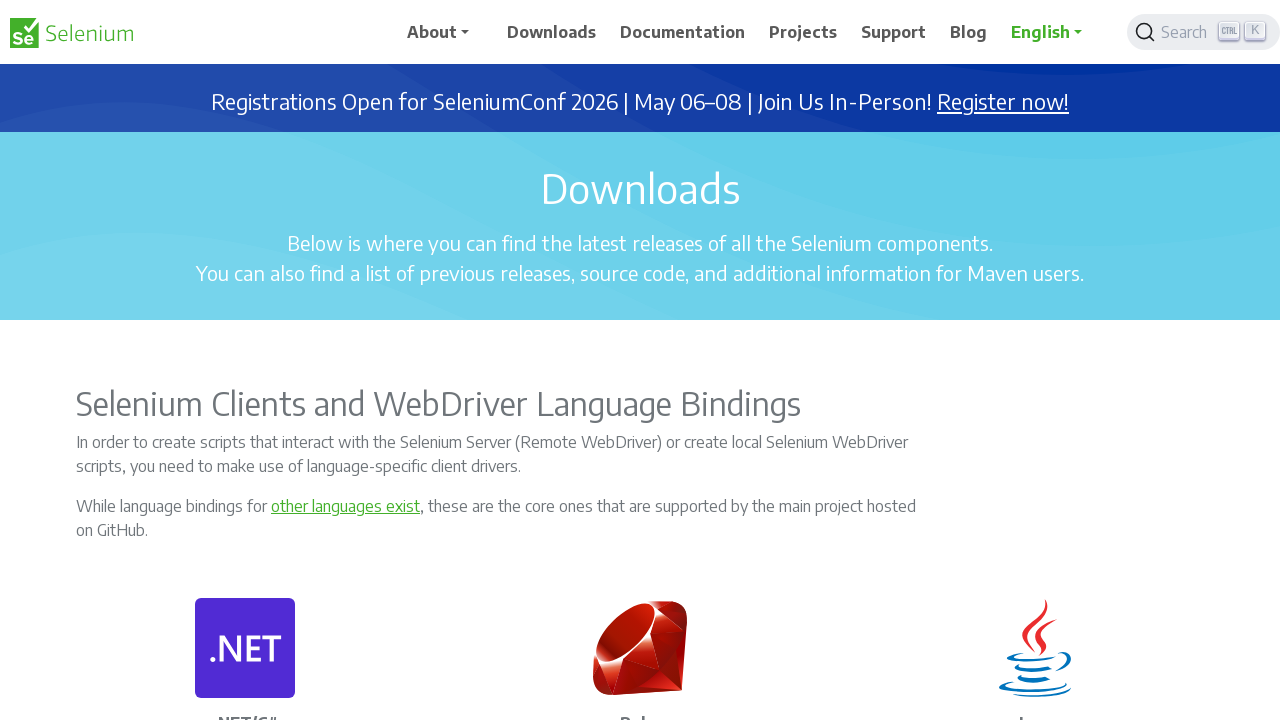

Navigated to Selenium downloads page
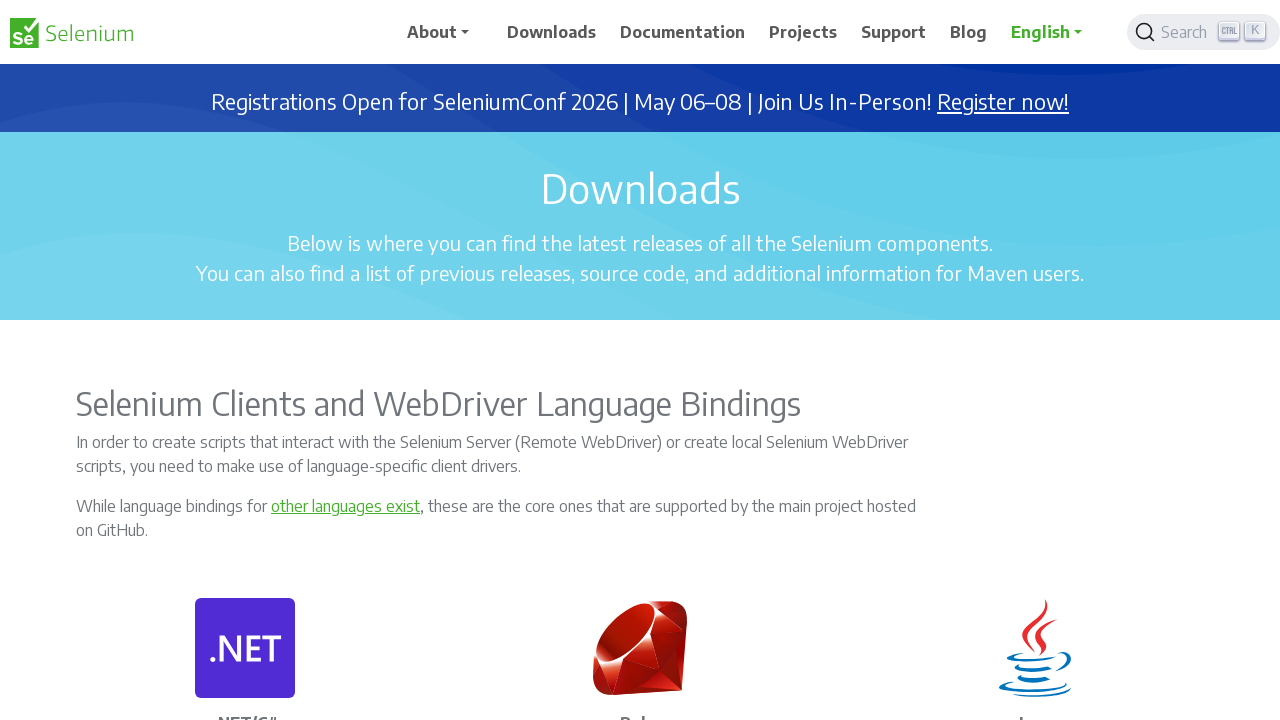

Maximized browser window to 1920x1080
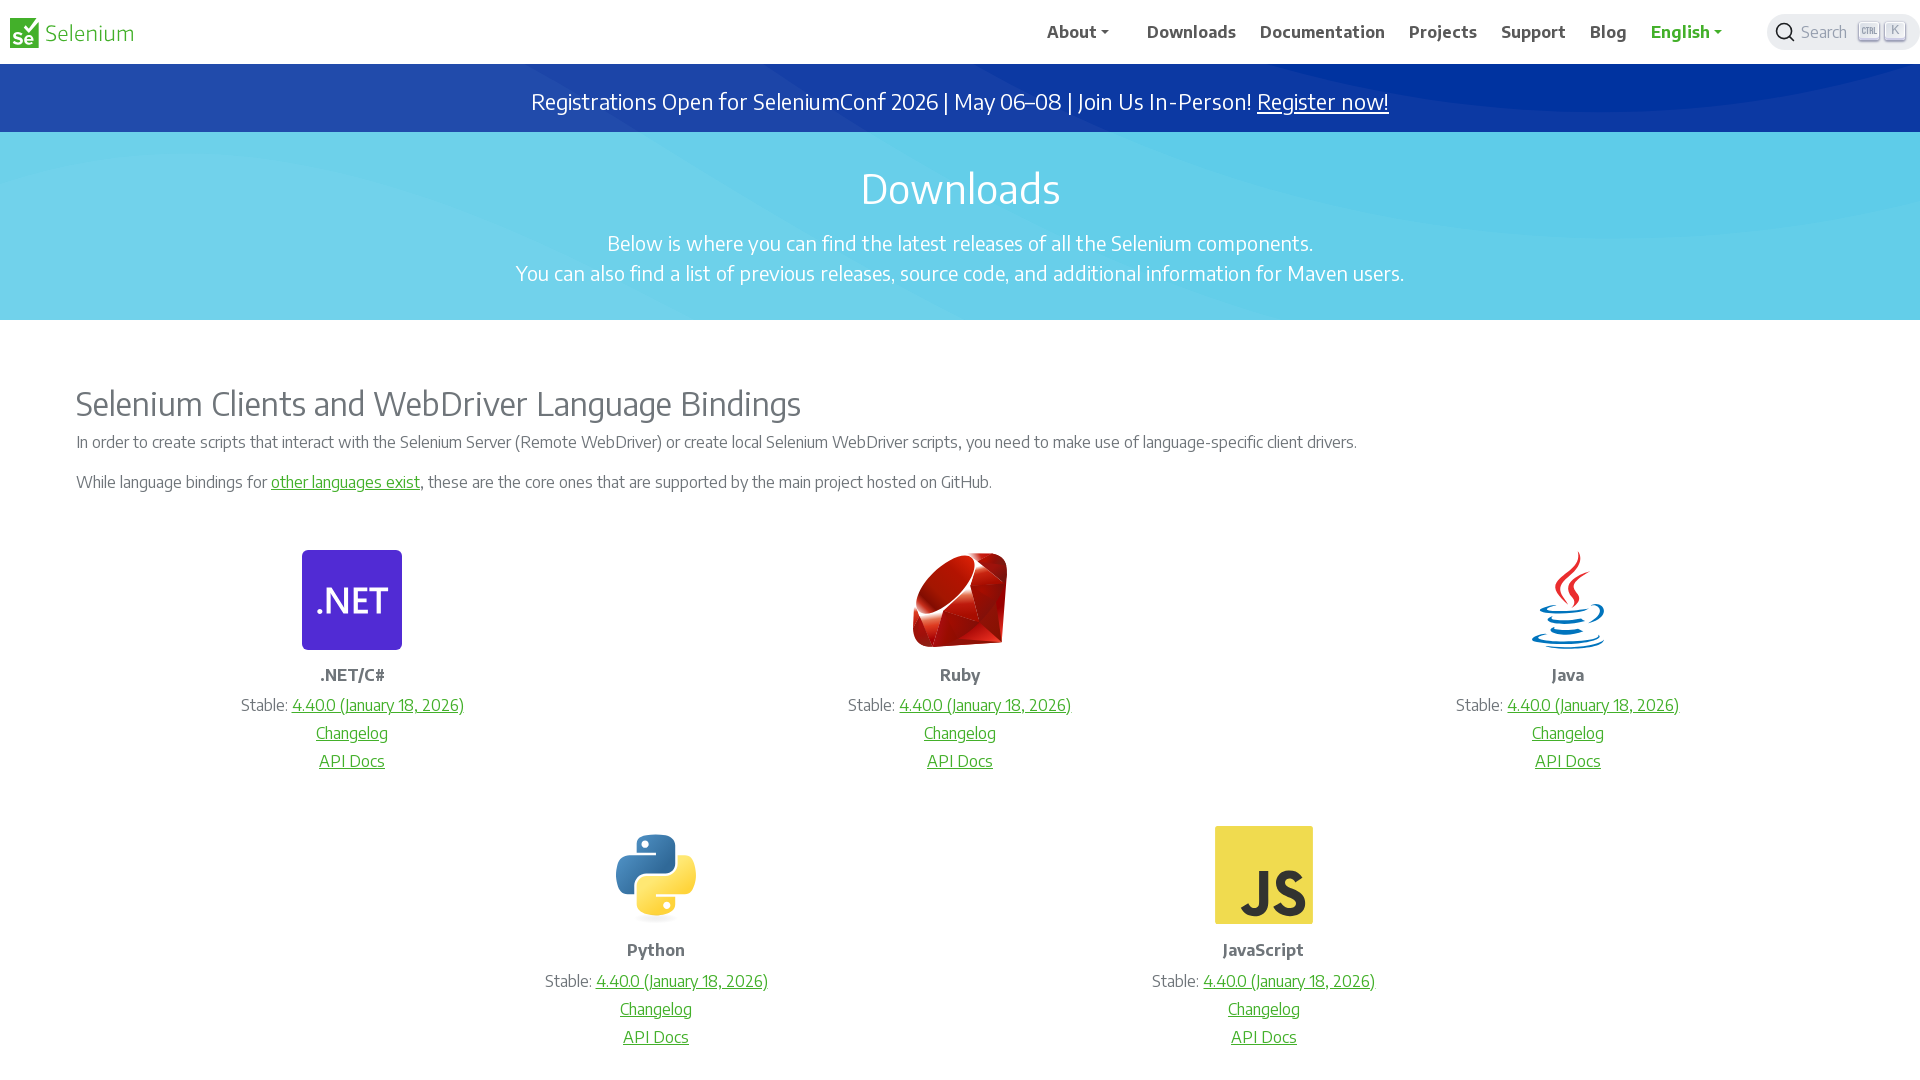

Page fully loaded - DOM content ready
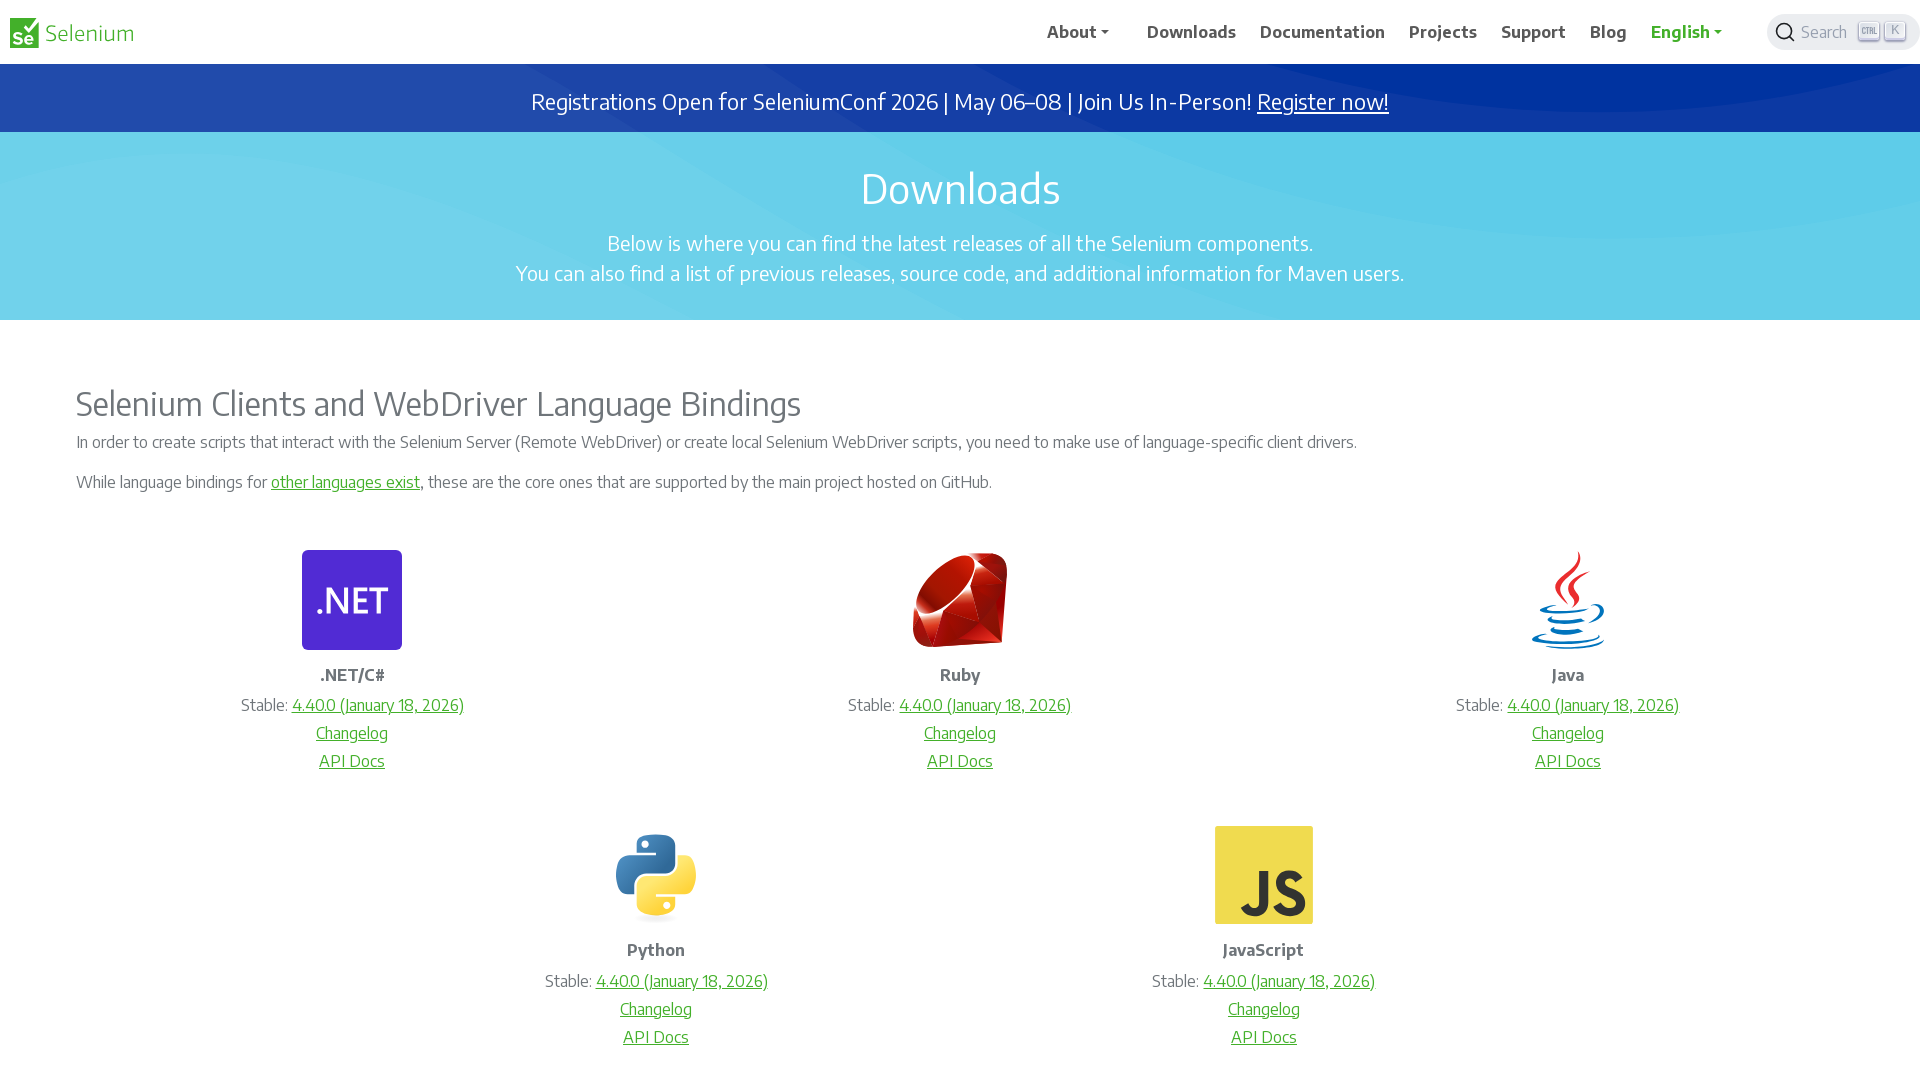

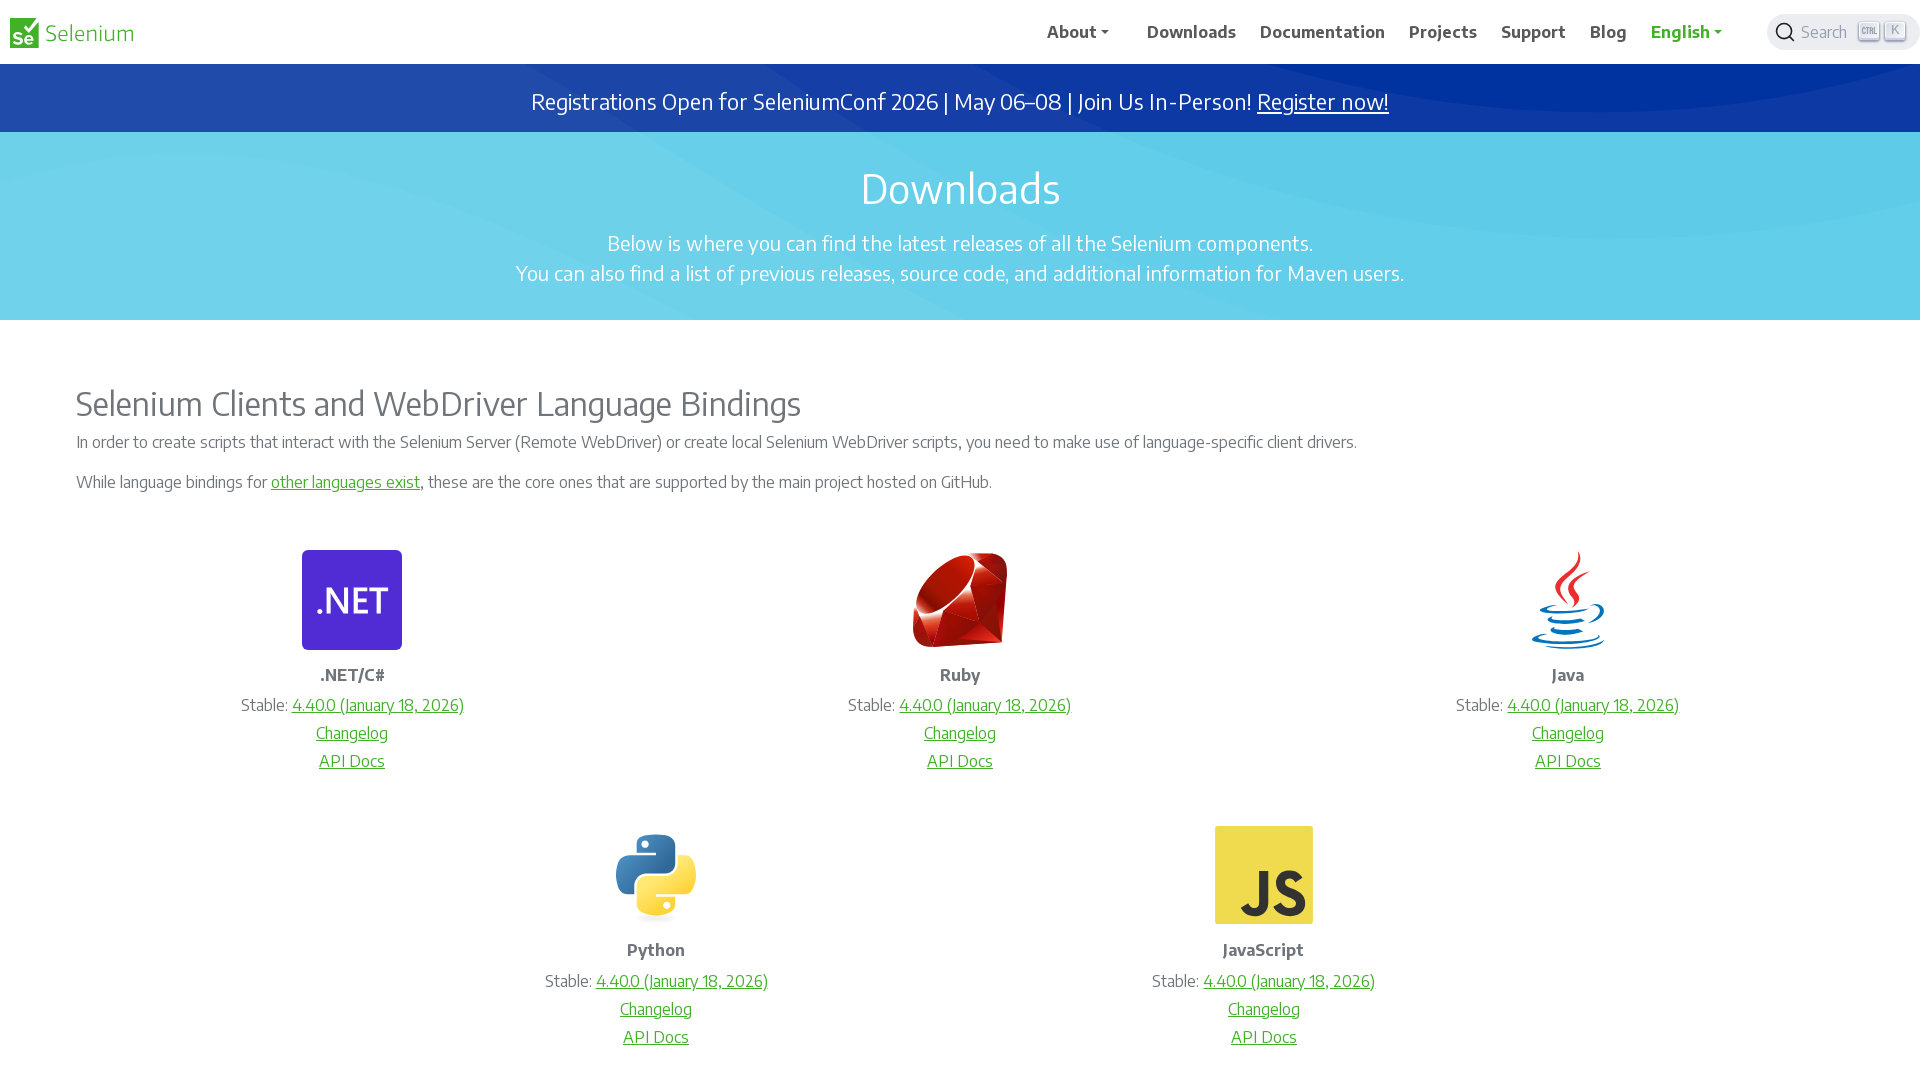